Tests file download functionality by navigating to a download page and clicking on a file link to initiate a download.

Starting URL: https://the-internet.herokuapp.com/download

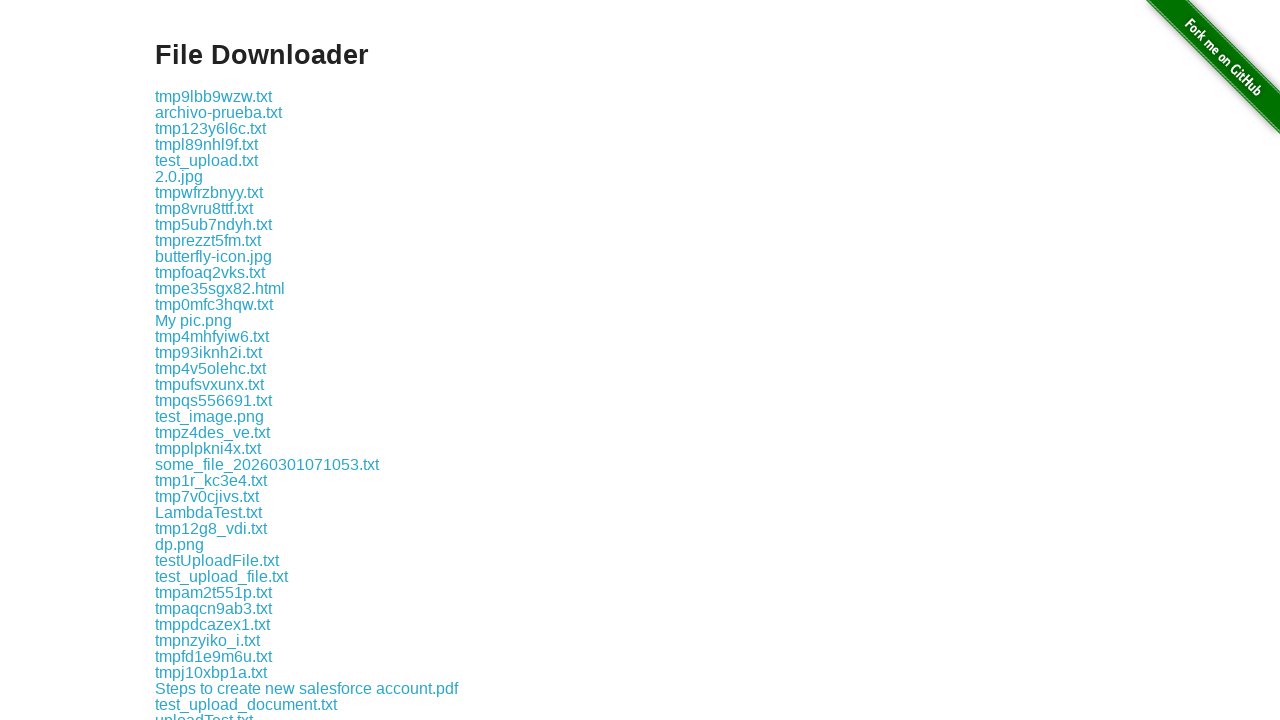

Navigated to the download page
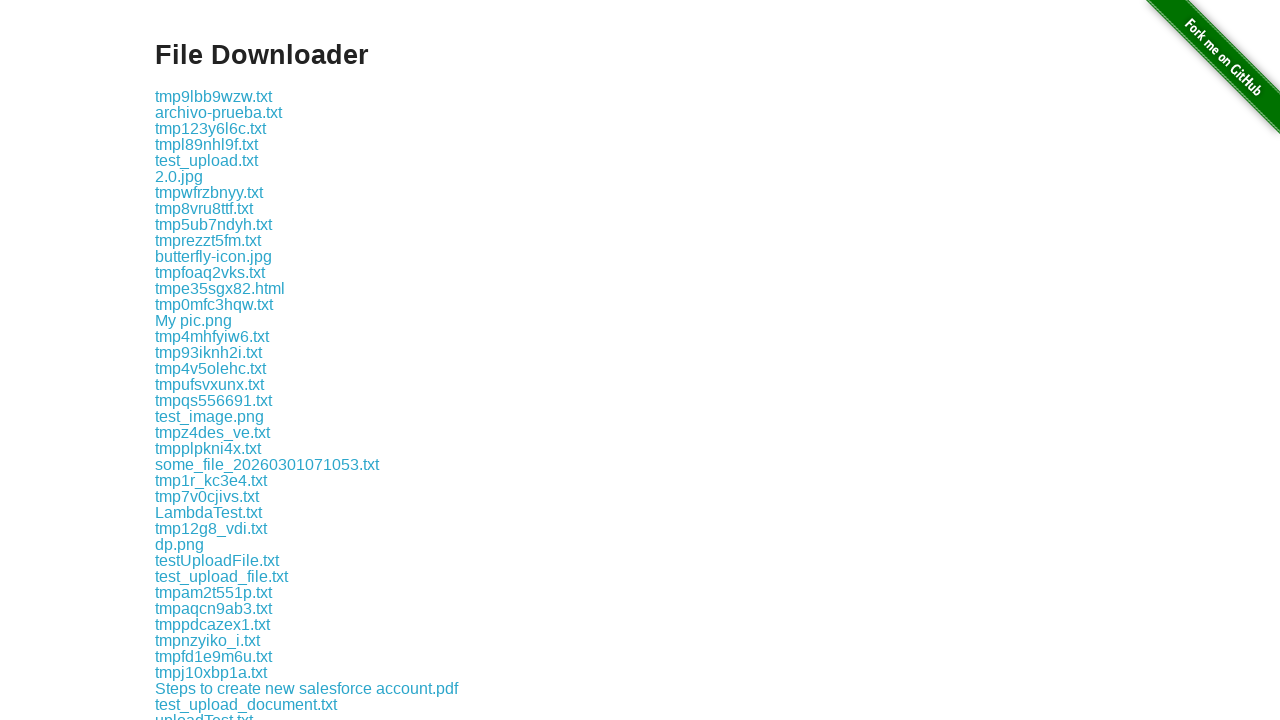

Clicked on a file link with .txt extension to initiate download at (214, 96) on a:has-text('.txt')
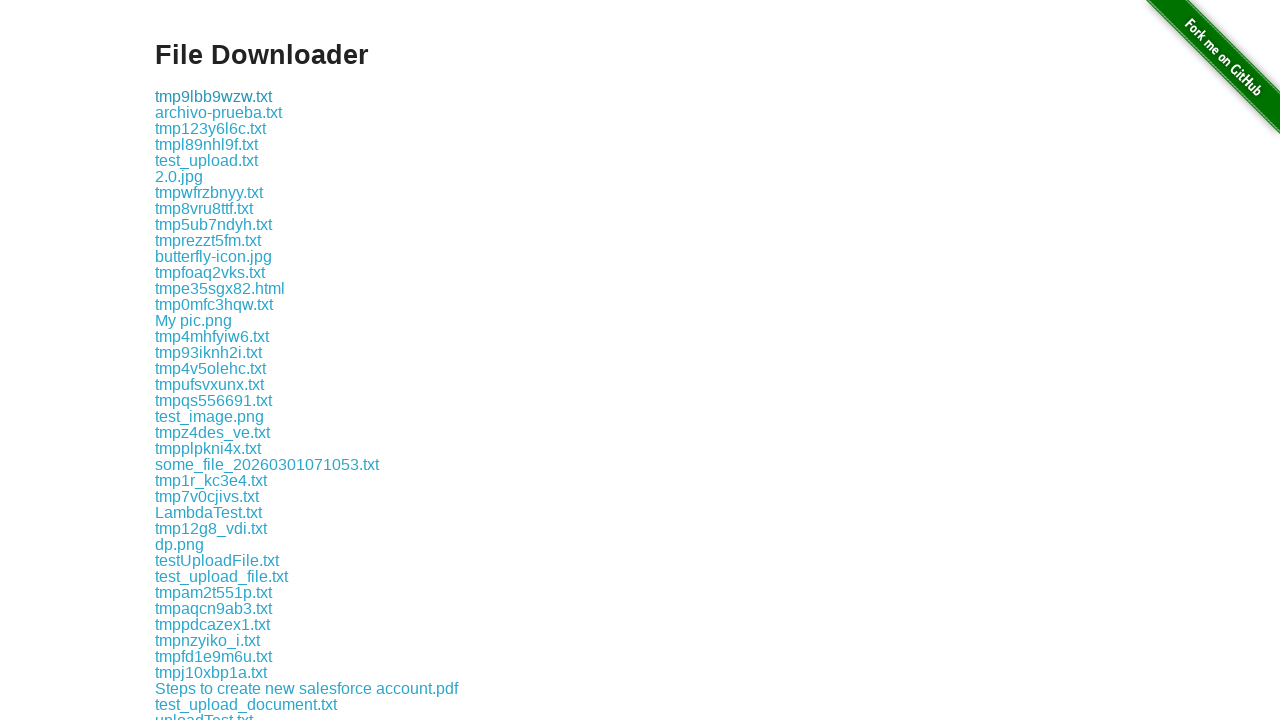

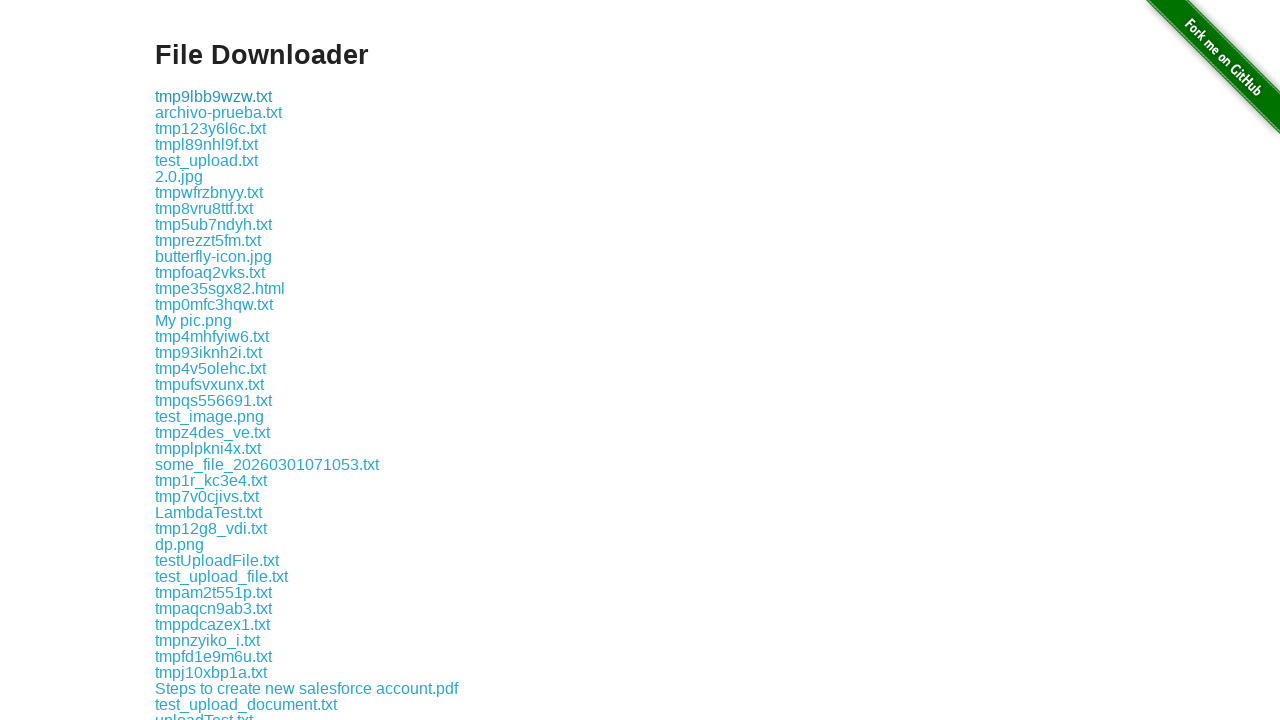